Verifies the page title of the Saucedemo page

Starting URL: https://www.saucedemo.com/v1/

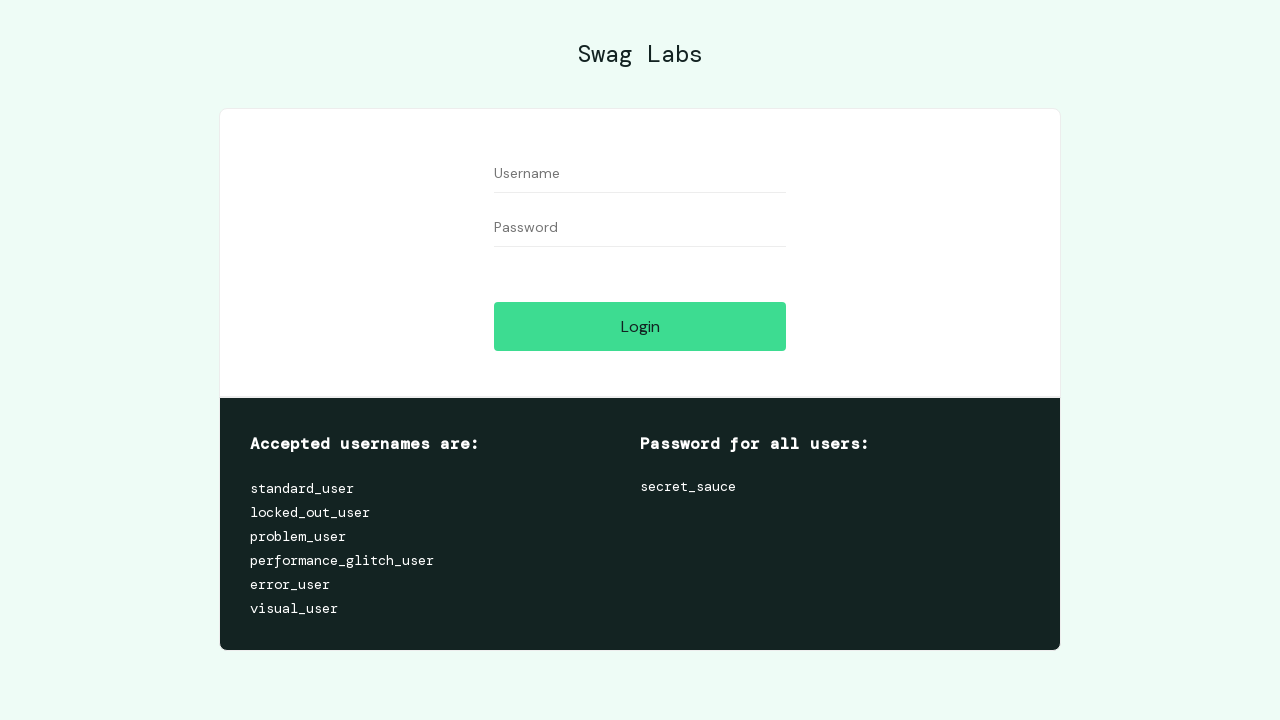

Navigated to Saucedemo page
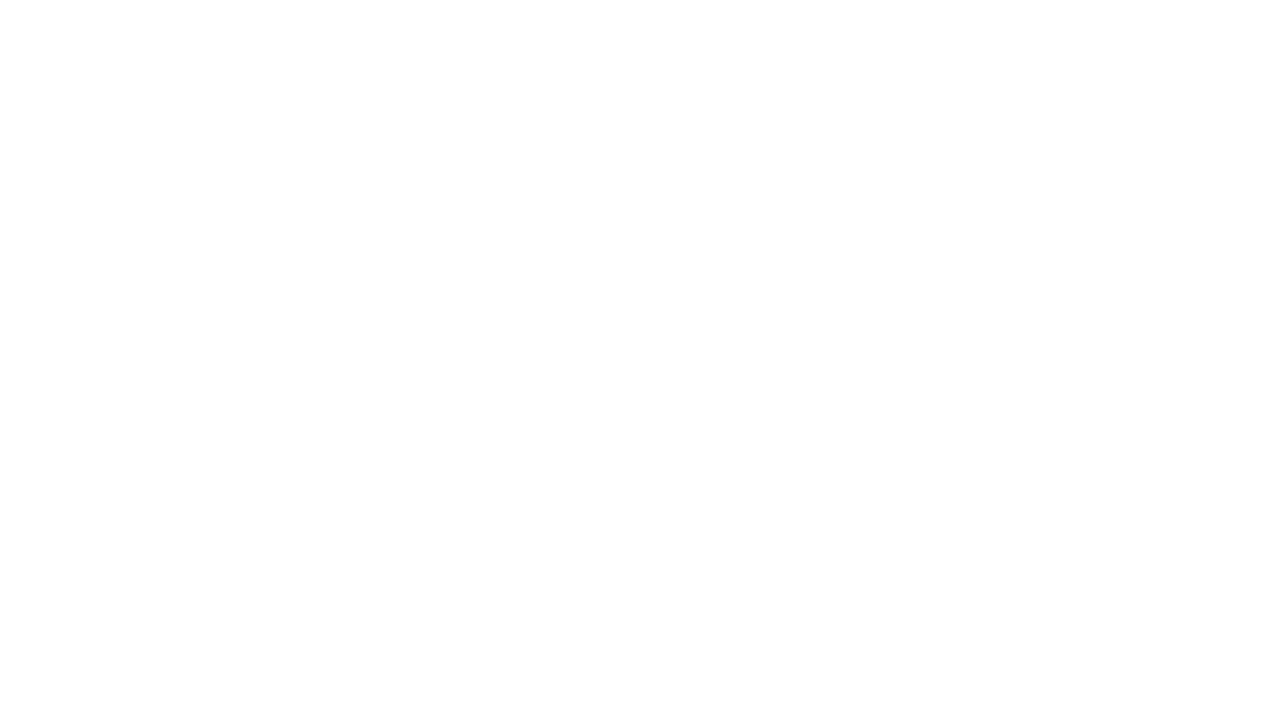

Verified page title is 'Swag Labs'
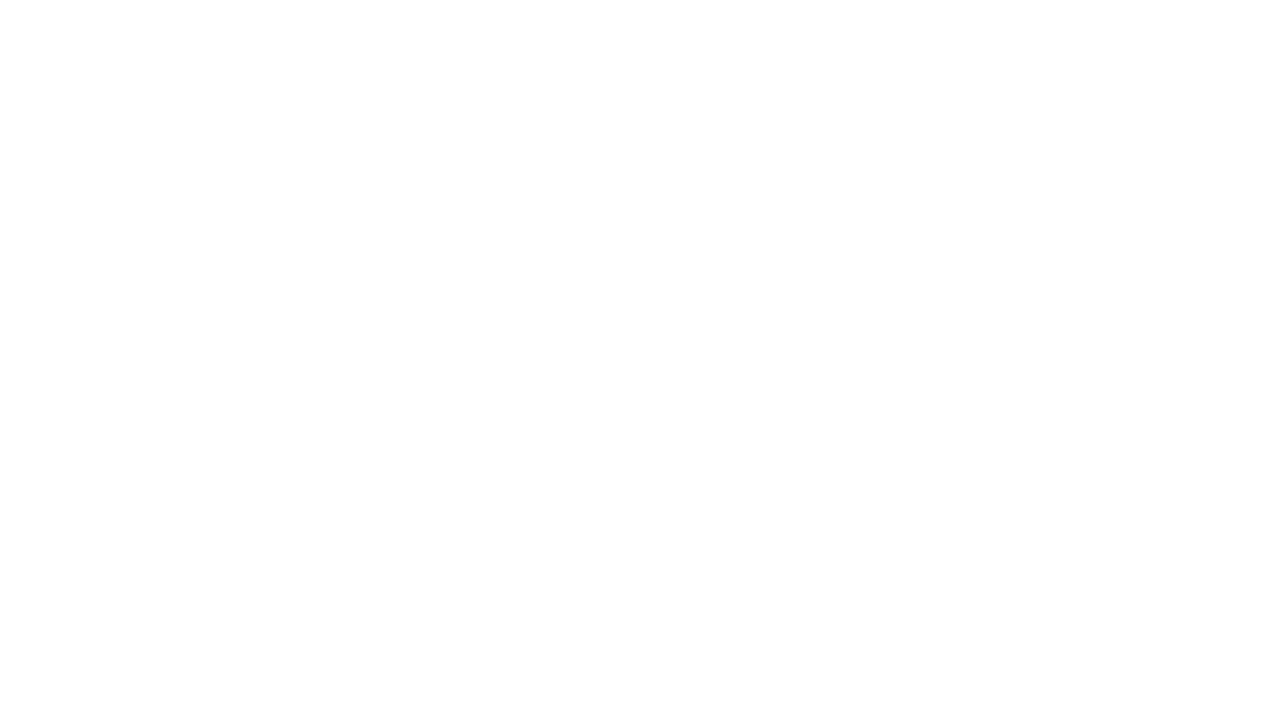

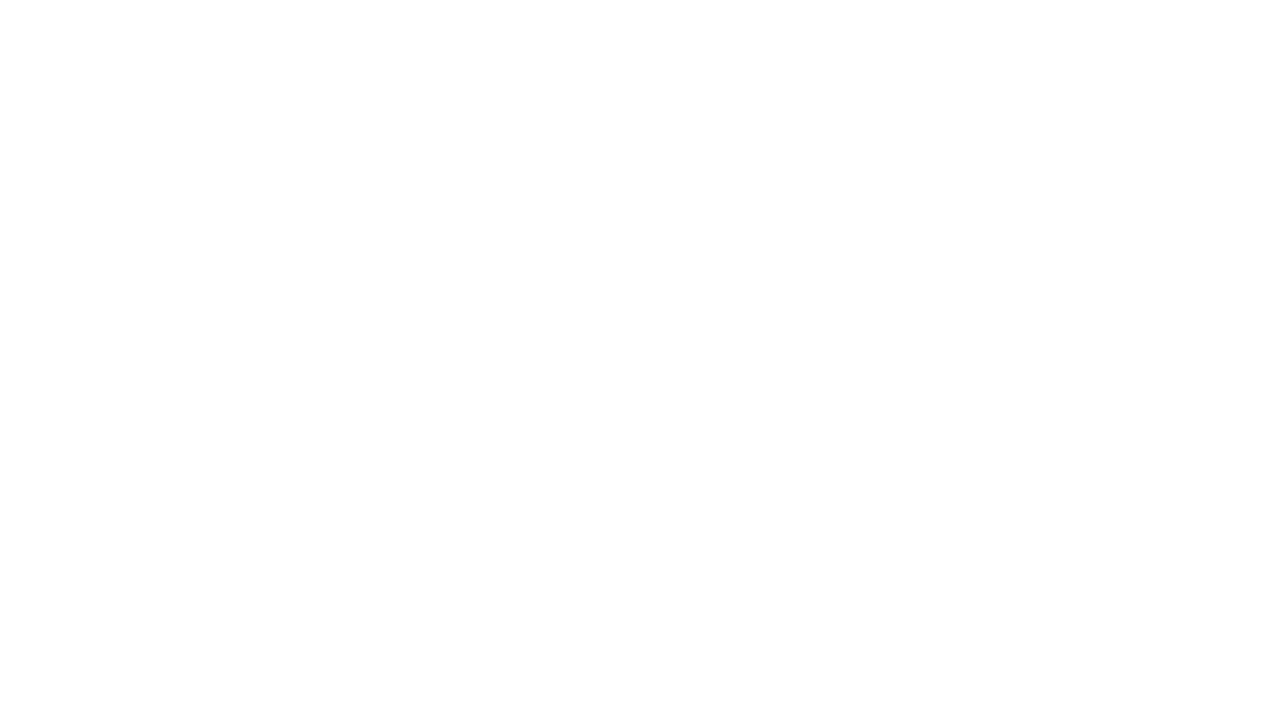